Tests iframe switching and form filling on a Selenium practice site. Fills out forms in two different iframes - first iframe has name fields, second iframe has login, password, continent dropdown, and experience radio buttons.

Starting URL: https://seleniumui.moderntester.pl/iframes.php

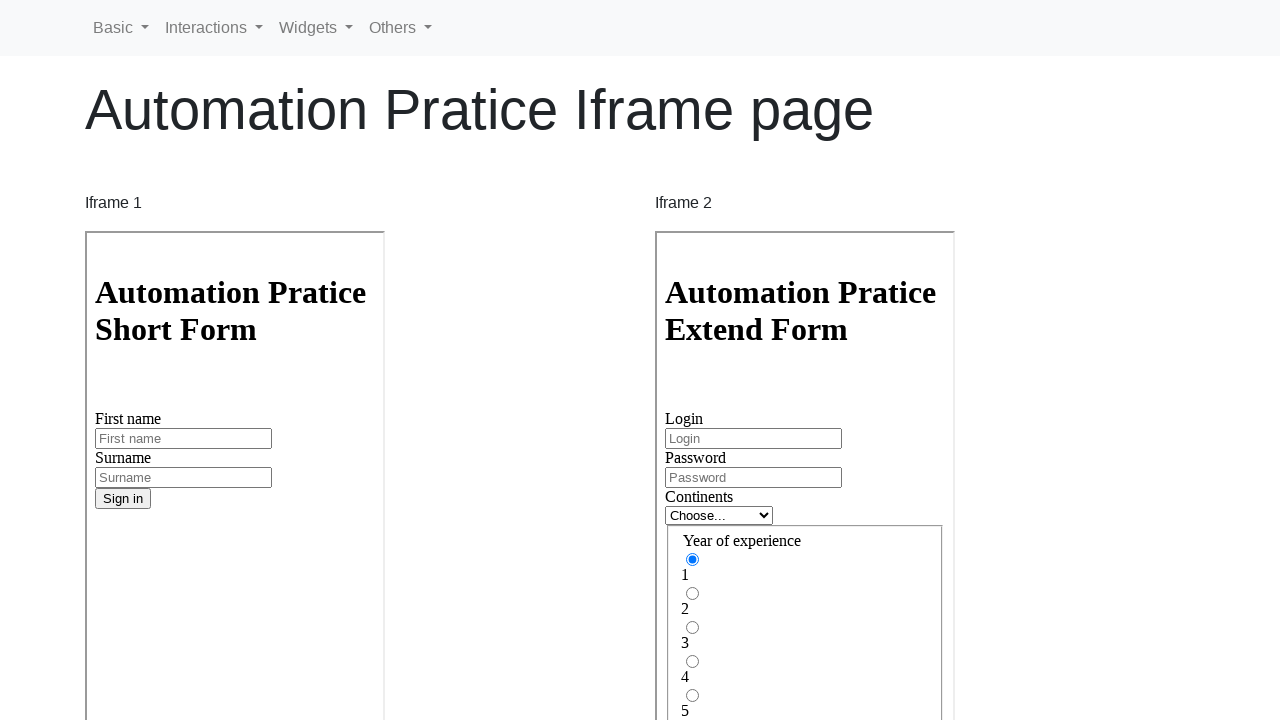

Located iframe1 element
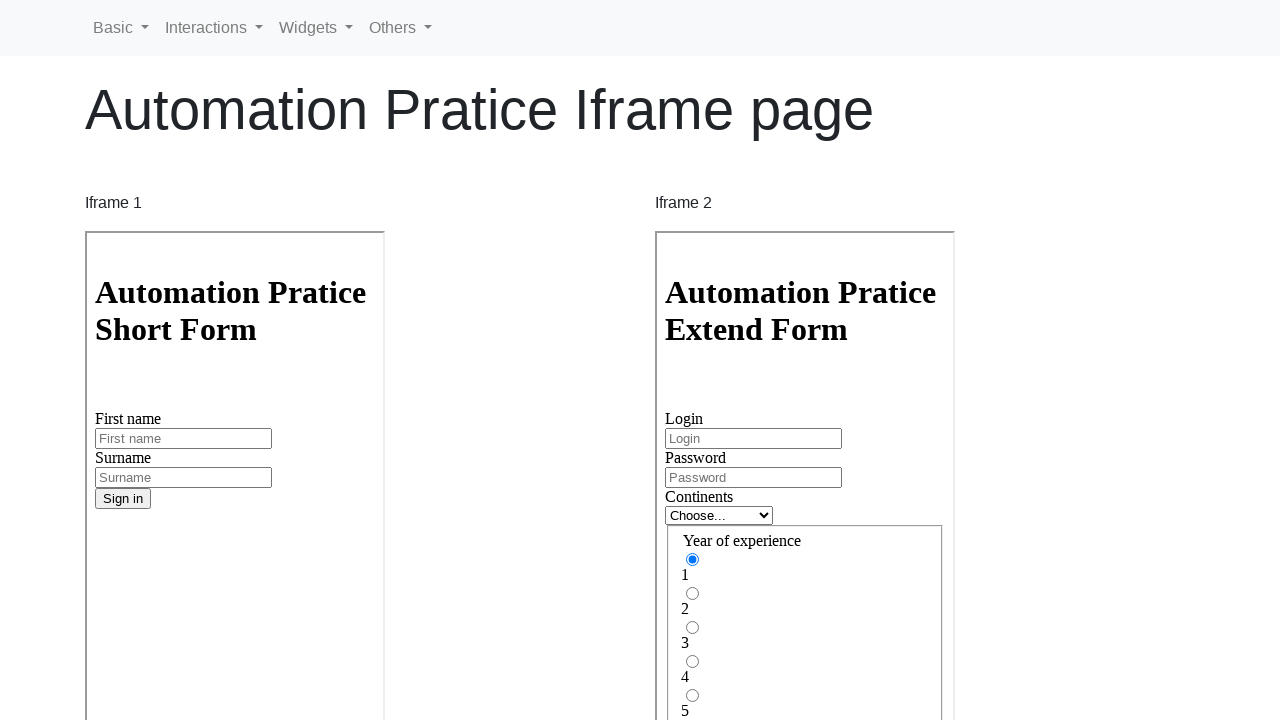

Filled first name field with 'Miroslaw' in iframe1 on iframe[name='iframe1'] >> internal:control=enter-frame >> #inputFirstName3
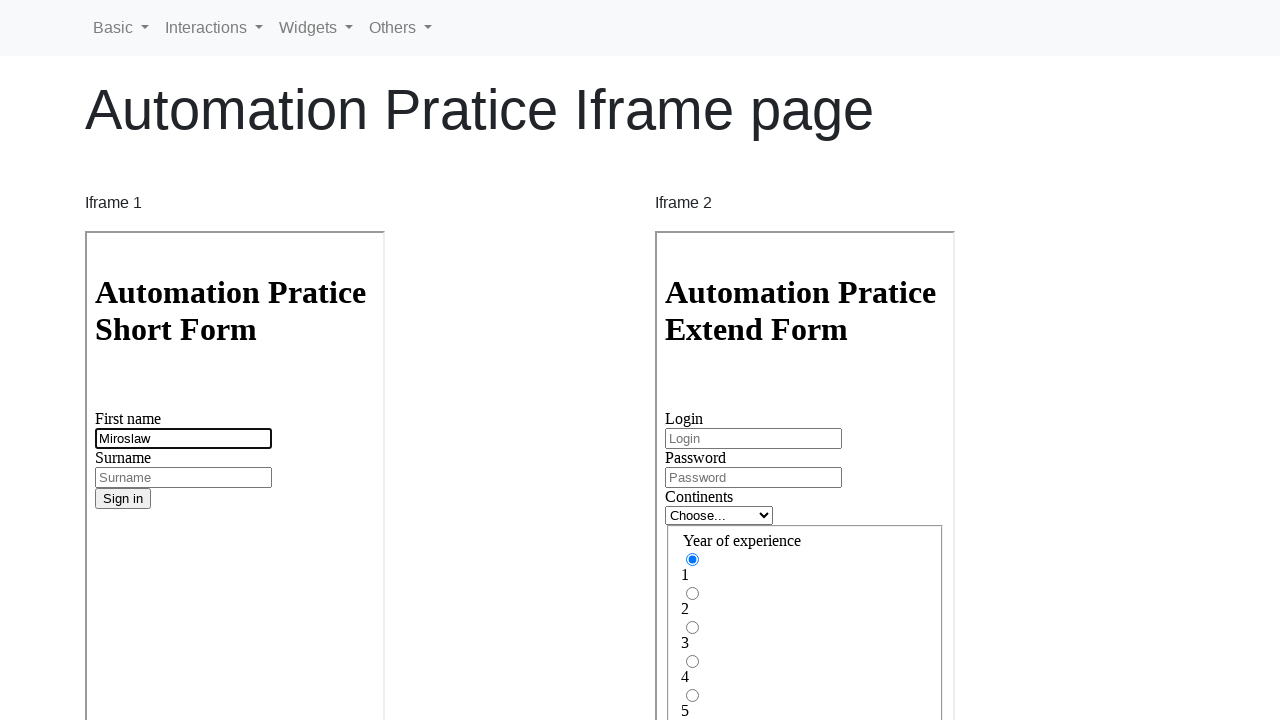

Filled last name field with 'Dyduch' in iframe1 on iframe[name='iframe1'] >> internal:control=enter-frame >> #inputSurname3
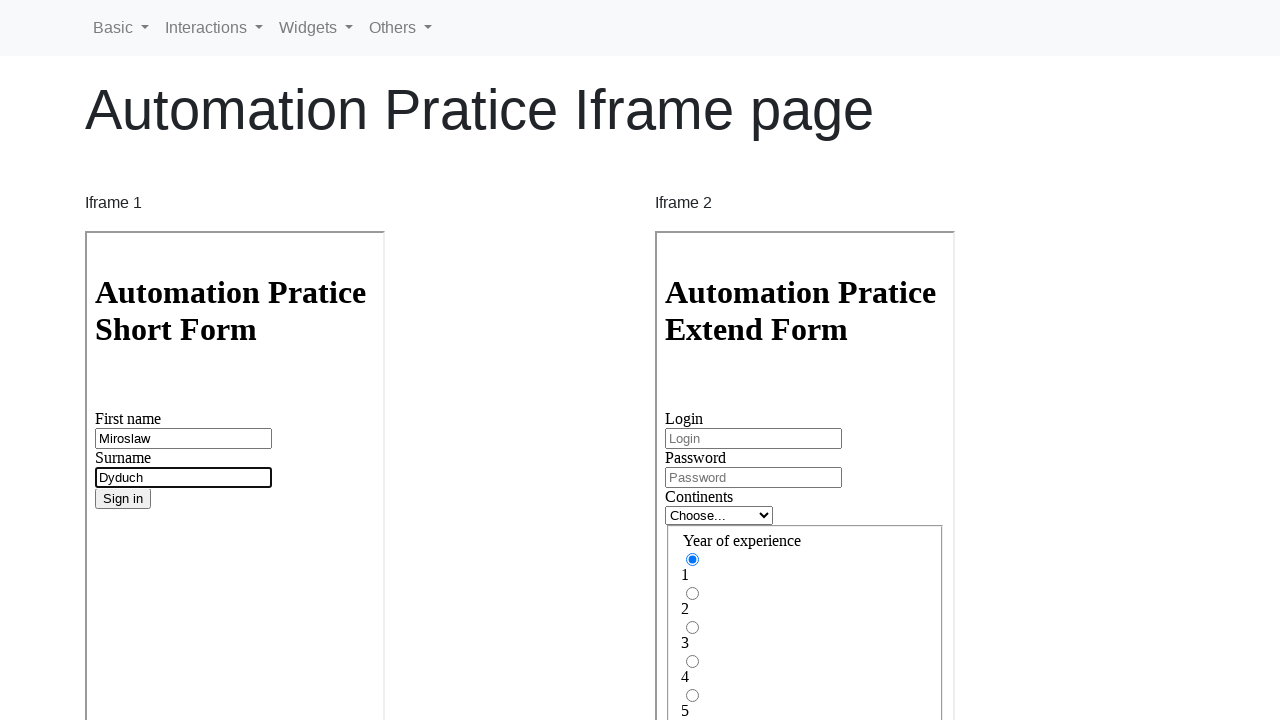

Clicked submit button in iframe1 at (123, 499) on iframe[name='iframe1'] >> internal:control=enter-frame >> button[type='submit']
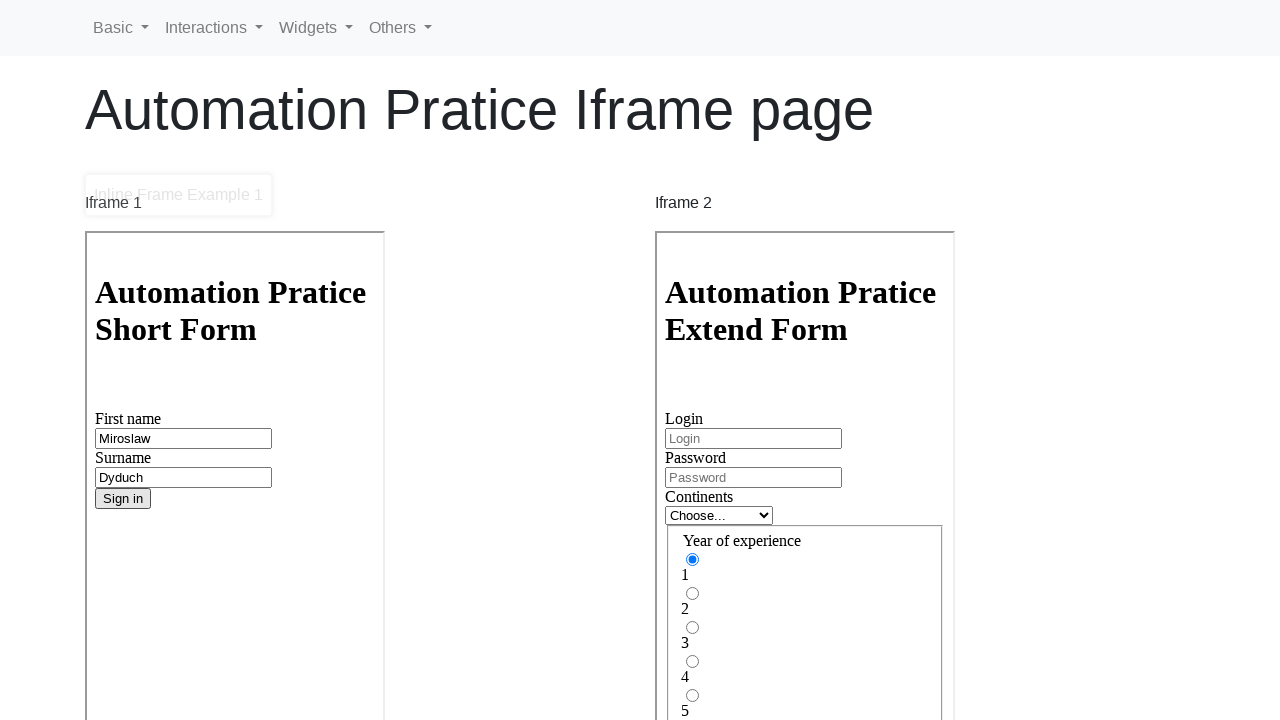

Located iframe2 element
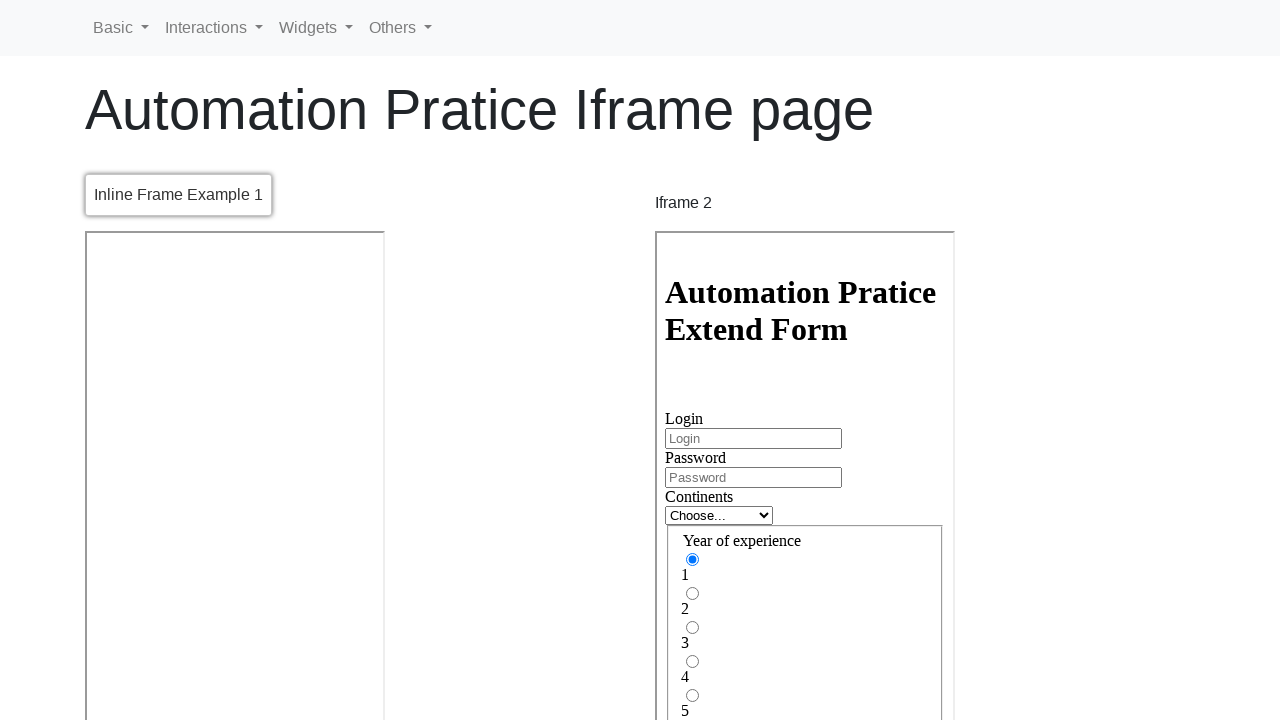

Filled login field with 'TestUser42' in iframe2 on iframe[name='iframe2'] >> internal:control=enter-frame >> #inputLogin
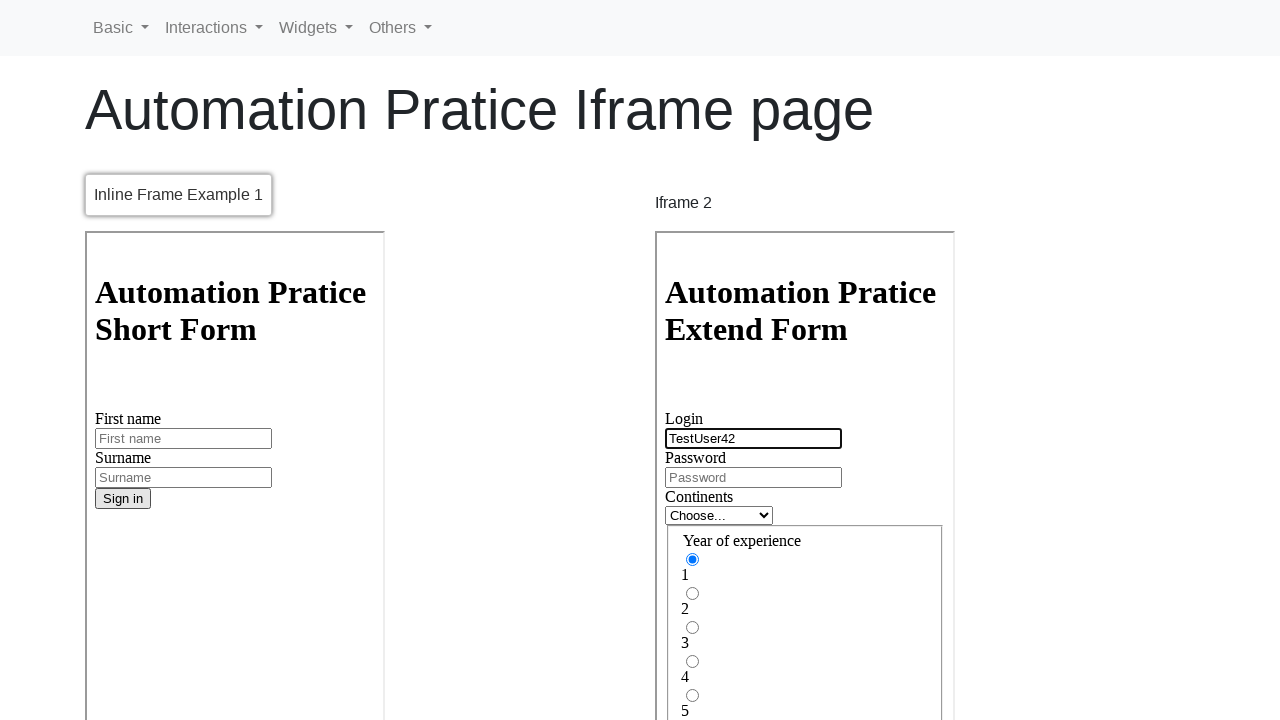

Filled password field with 'TestPass789' in iframe2 on iframe[name='iframe2'] >> internal:control=enter-frame >> #inputPassword
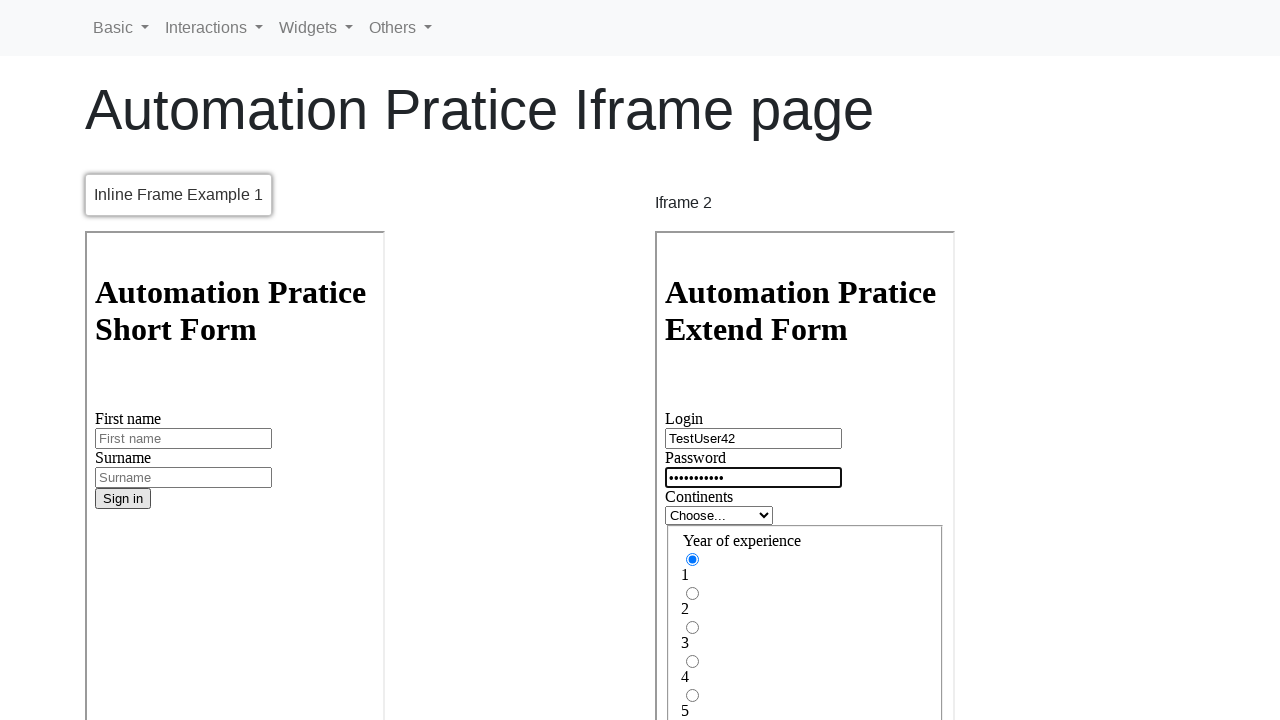

Selected continent option at index 2 from dropdown in iframe2 on iframe[name='iframe2'] >> internal:control=enter-frame >> #inlineFormCustomSelec
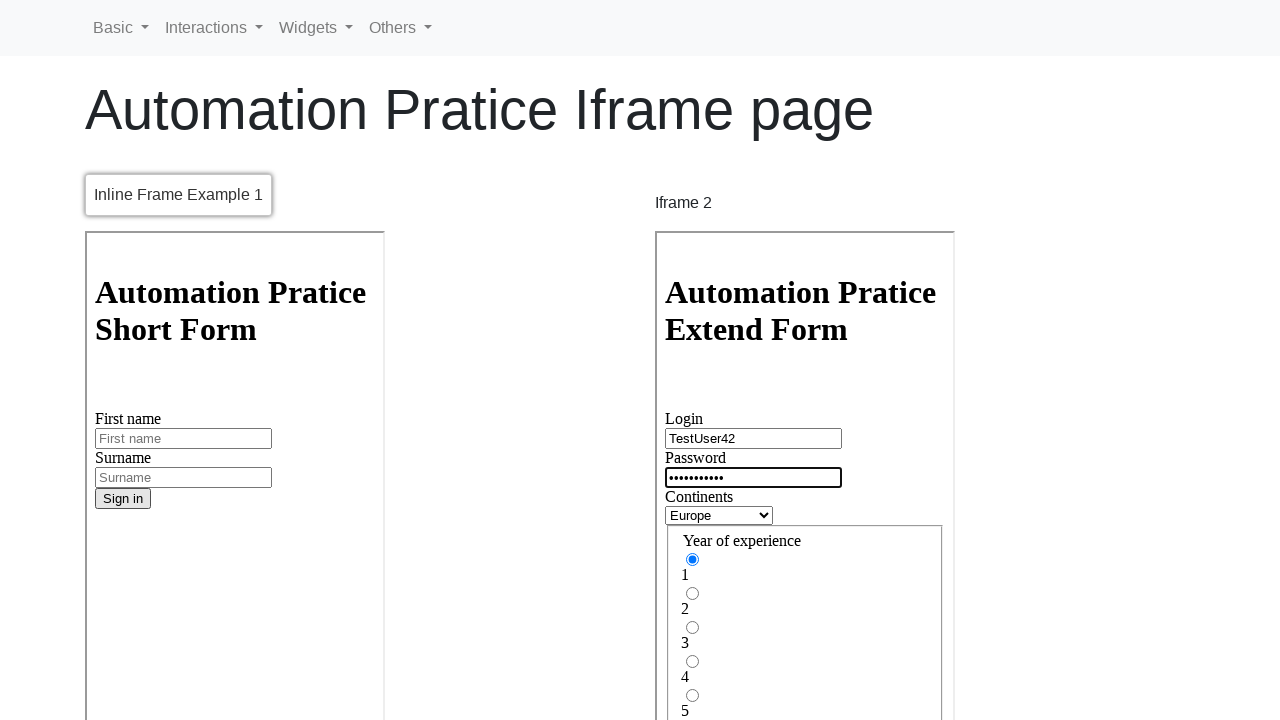

Clicked first experience radio button in iframe2 at (692, 560) on iframe[name='iframe2'] >> internal:control=enter-frame >> fieldset > div > div >
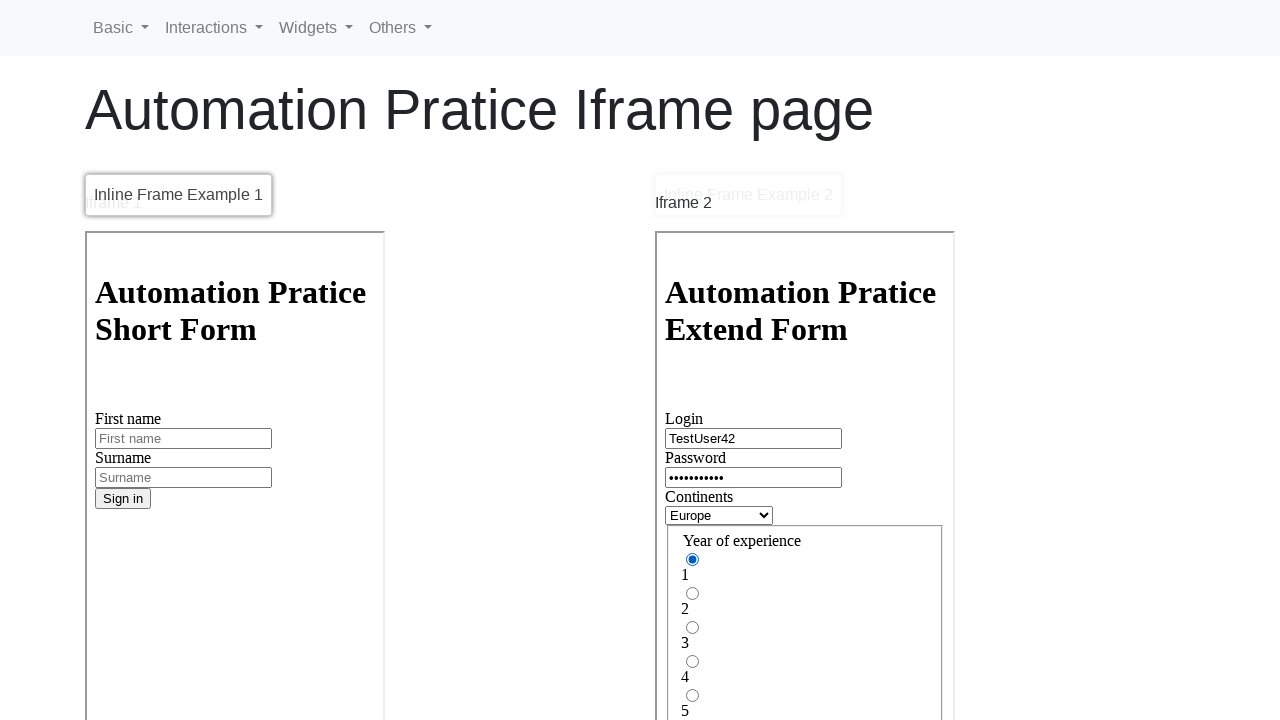

Located submit button in iframe2
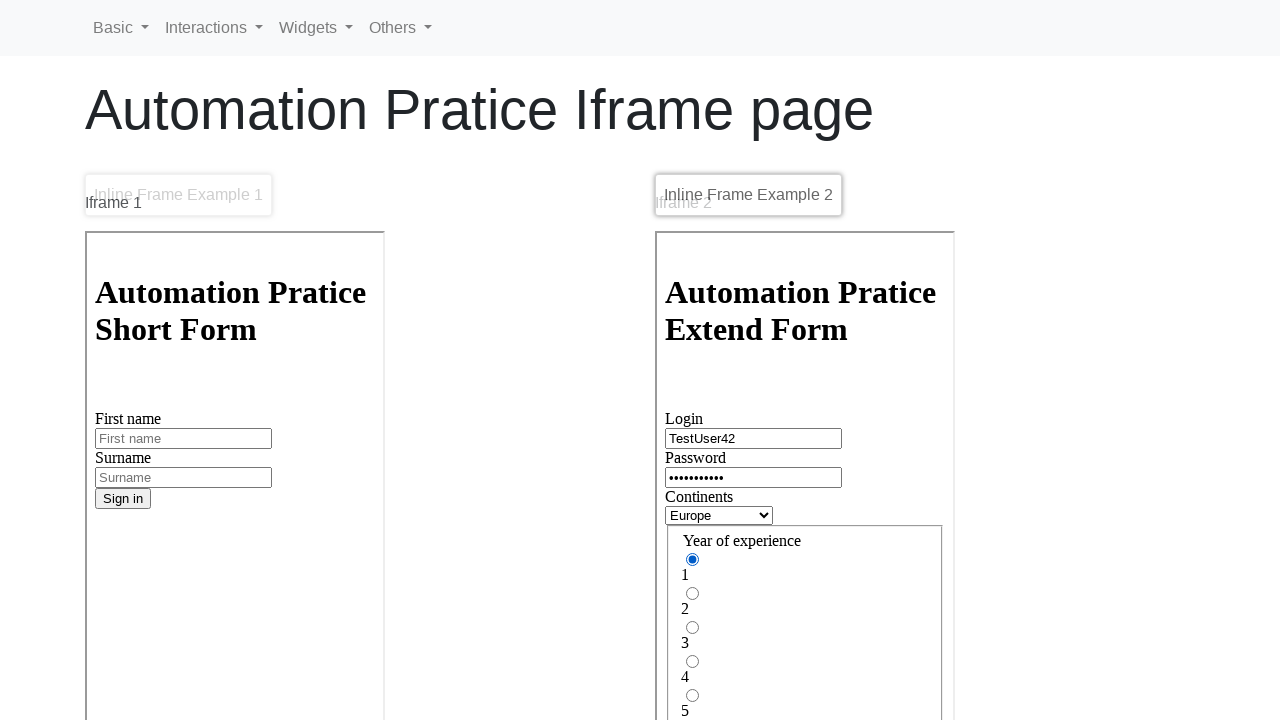

Scrolled submit button into view in iframe2
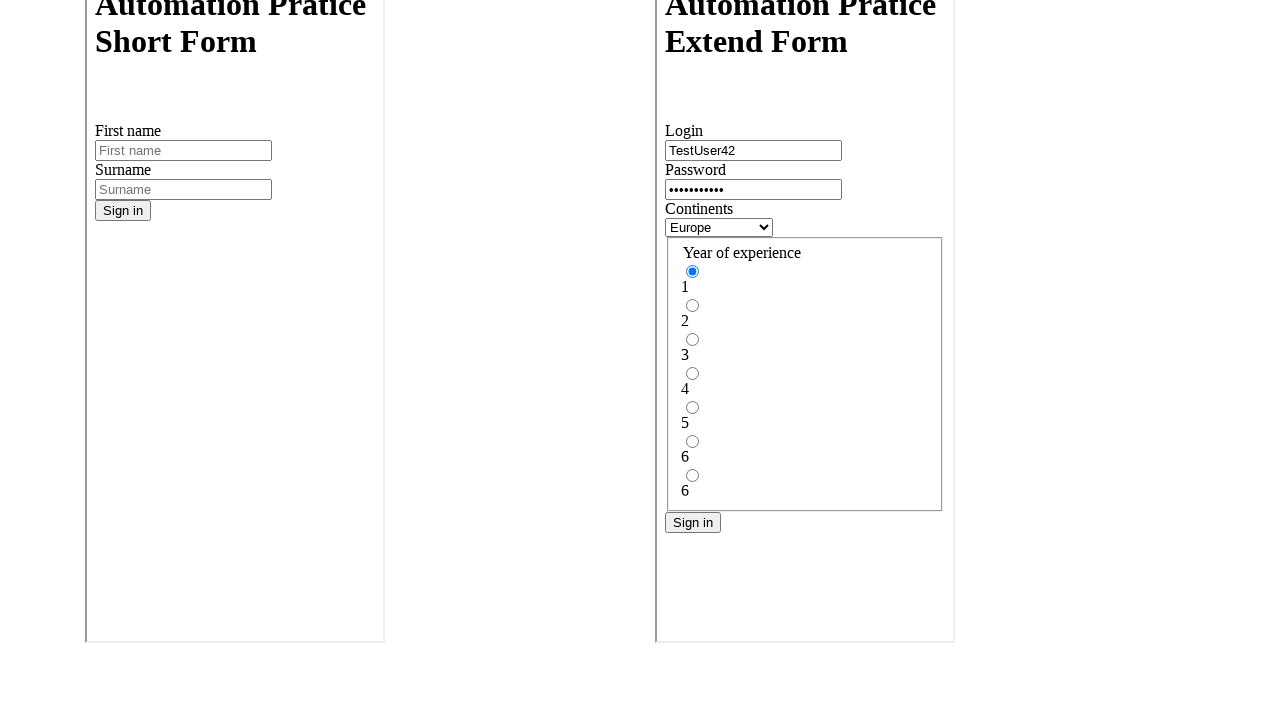

Clicked submit button in iframe2 at (693, 523) on iframe[name='iframe2'] >> internal:control=enter-frame >> button[type='submit']
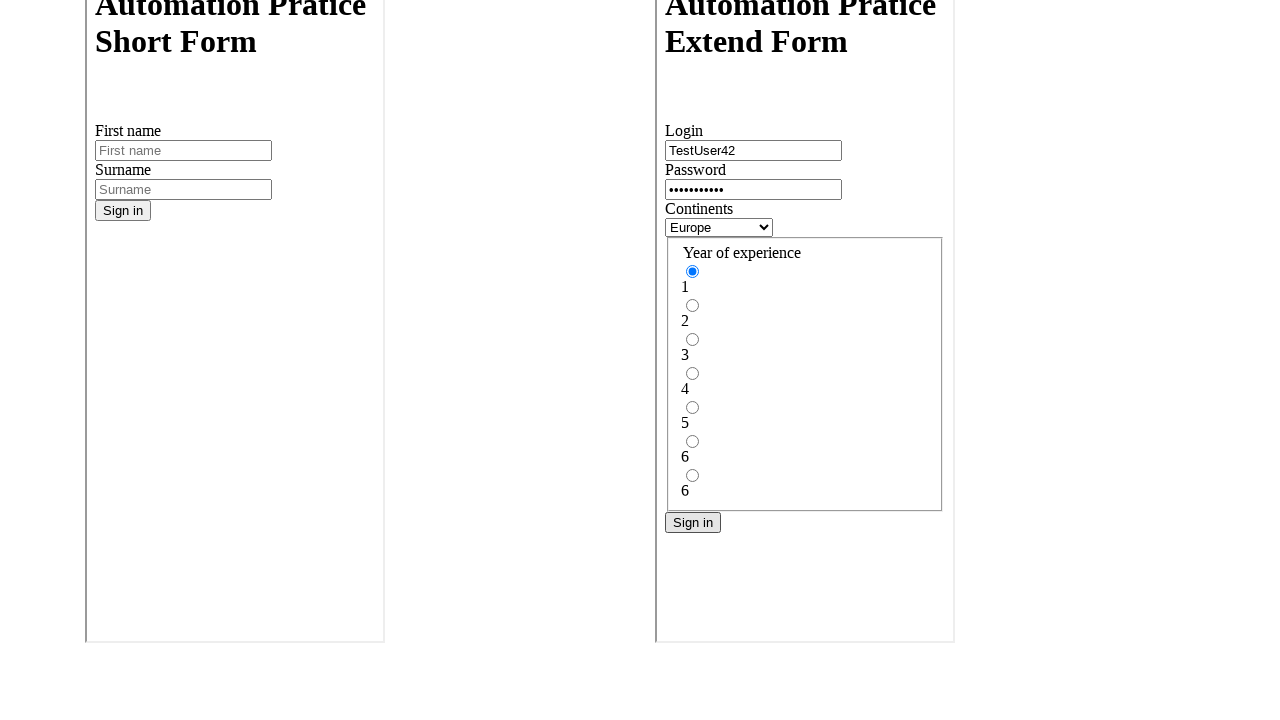

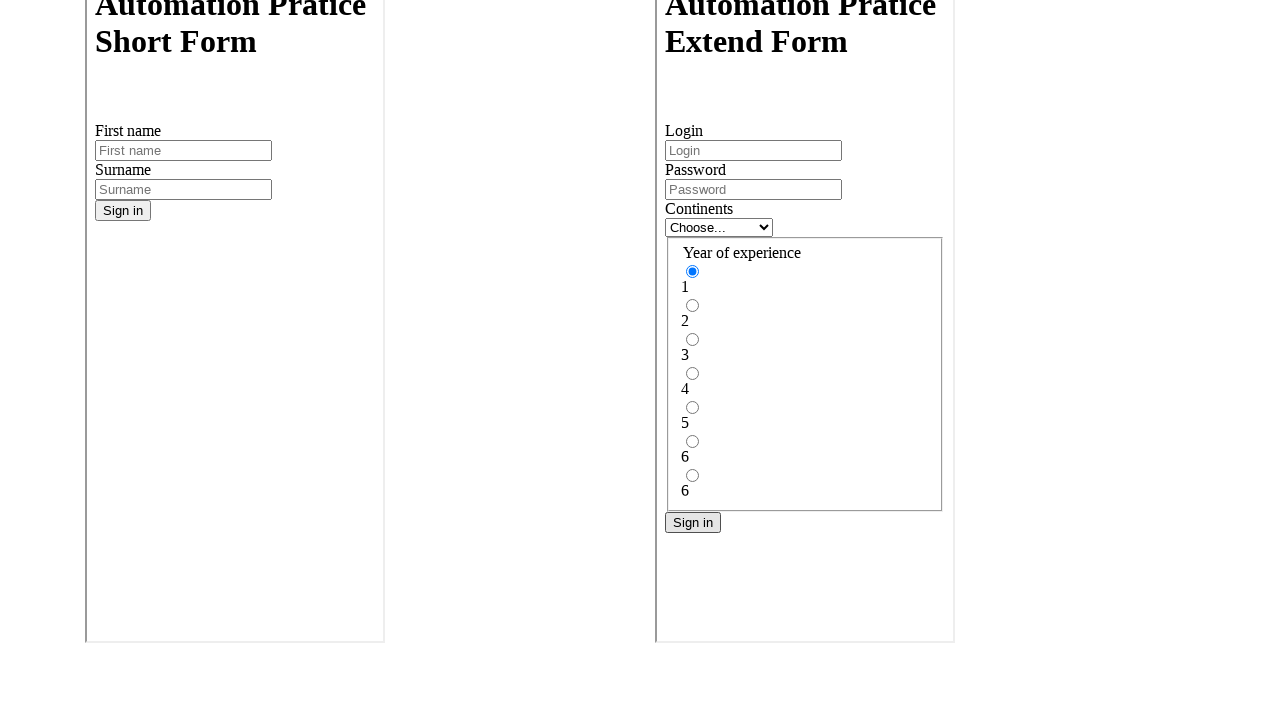